Tests keyboard key press functionality including modifier keys (Shift) with character input

Starting URL: https://the-internet.herokuapp.com/key_presses

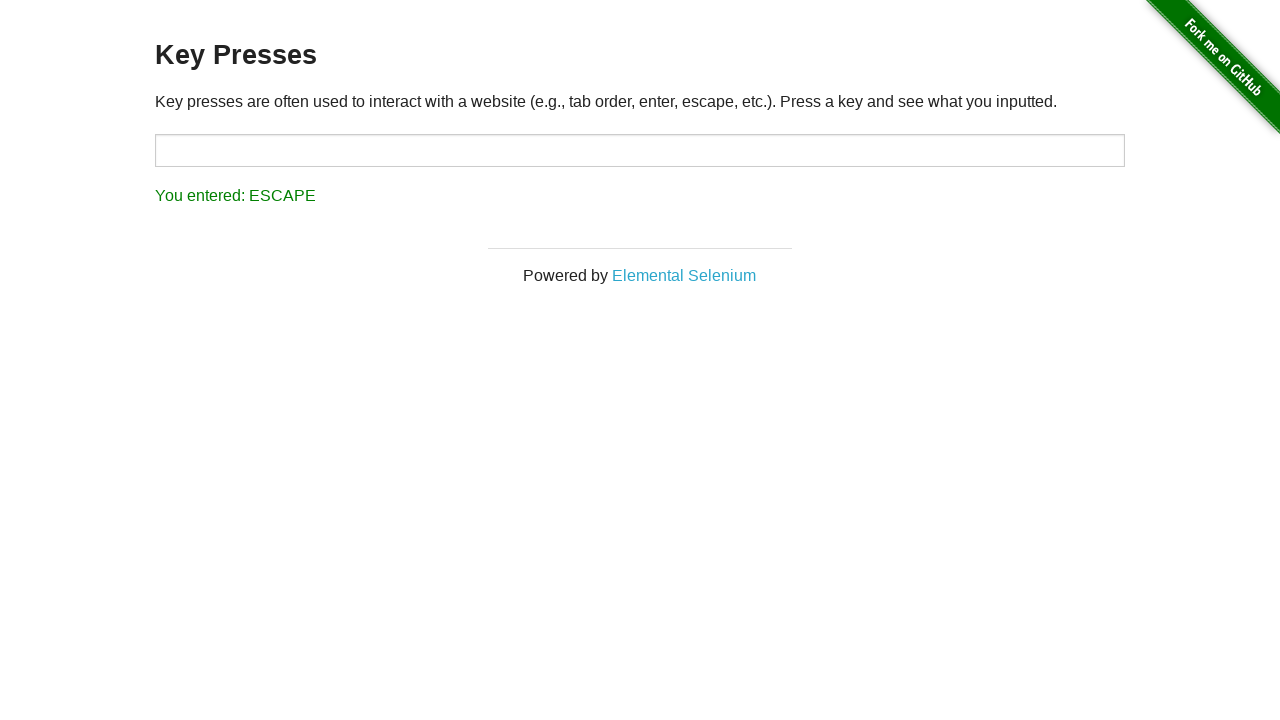

Clicked on input field to focus it at (640, 150) on #target
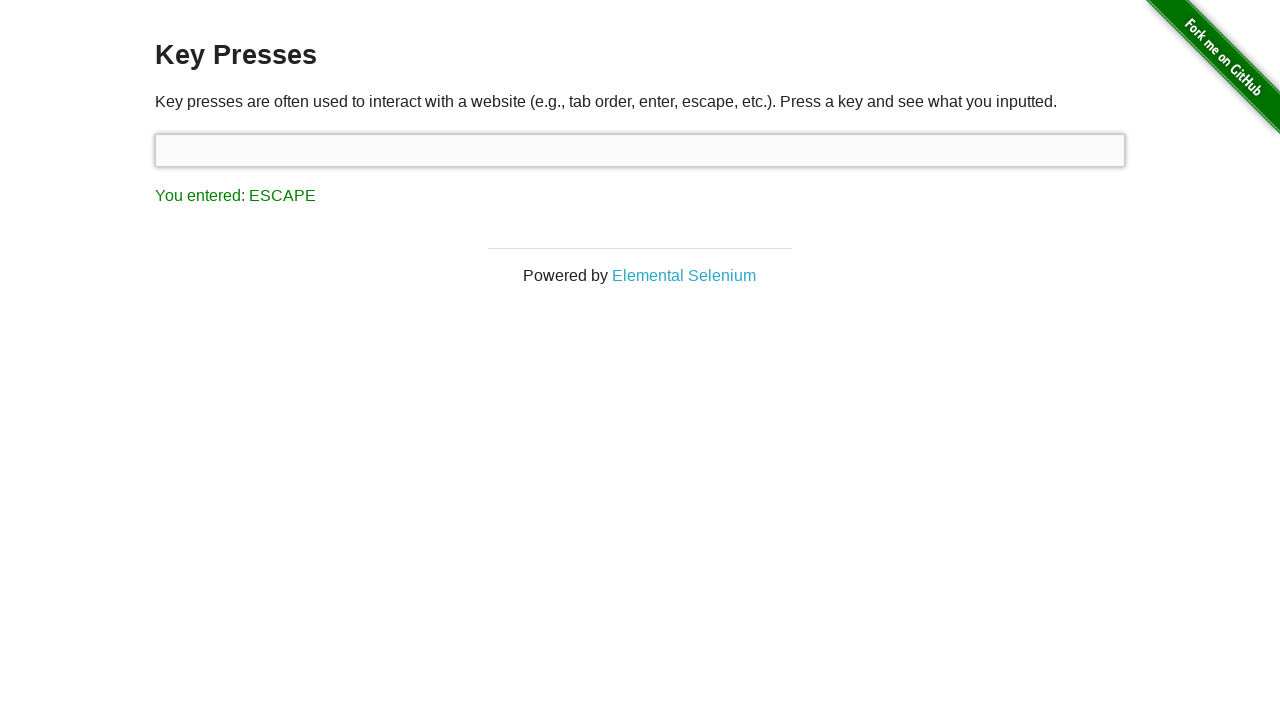

Pressed and held Shift modifier key
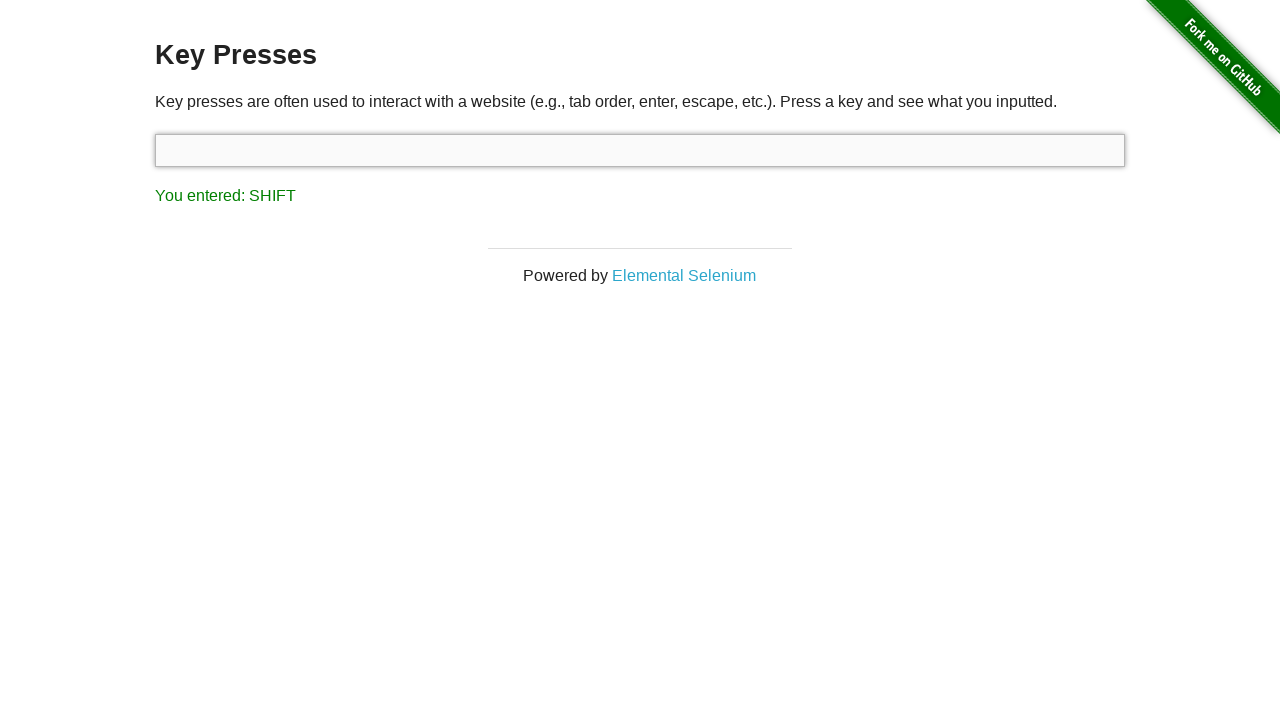

Pressed 's' key with Shift held (produces uppercase 'S')
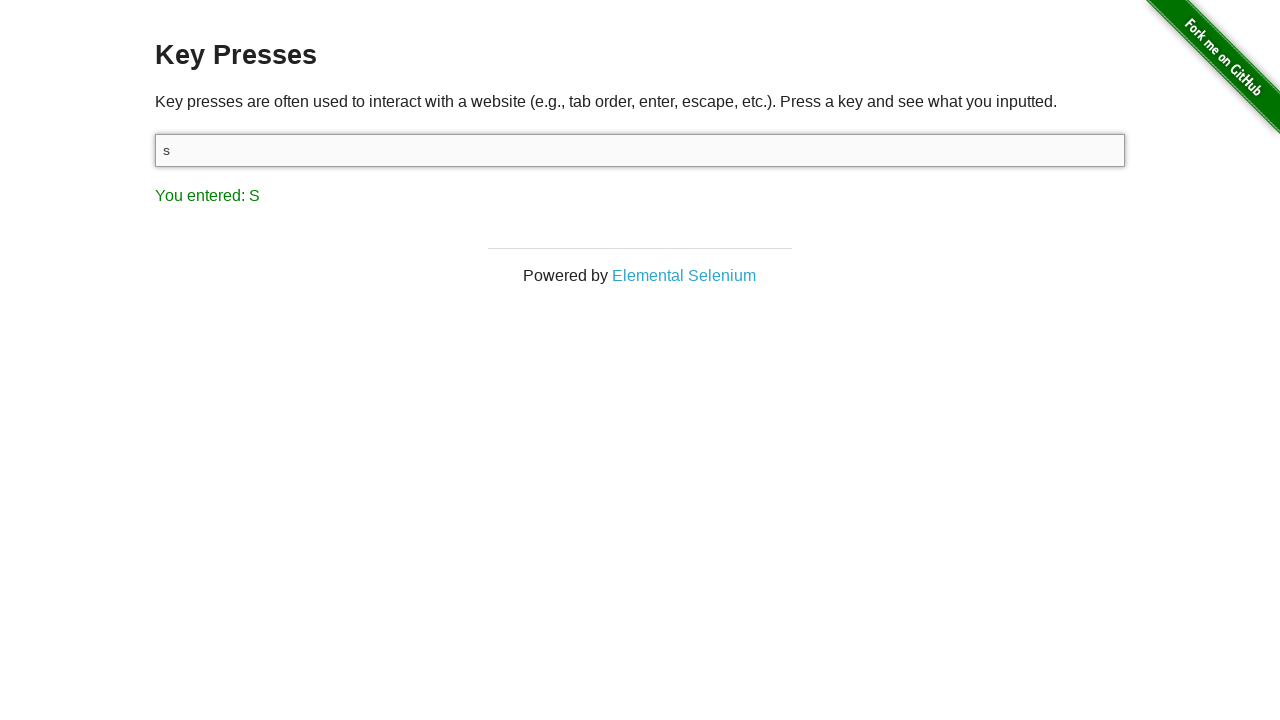

Released Shift modifier key
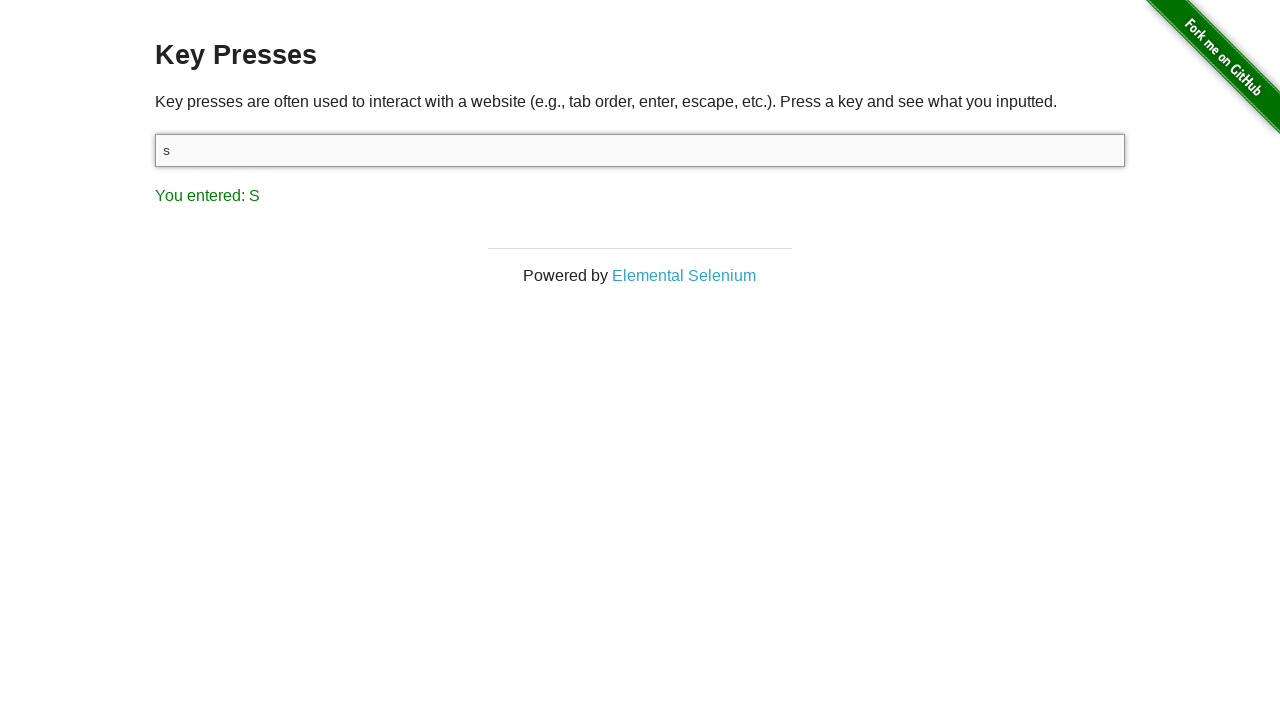

Result element appeared after keyboard input
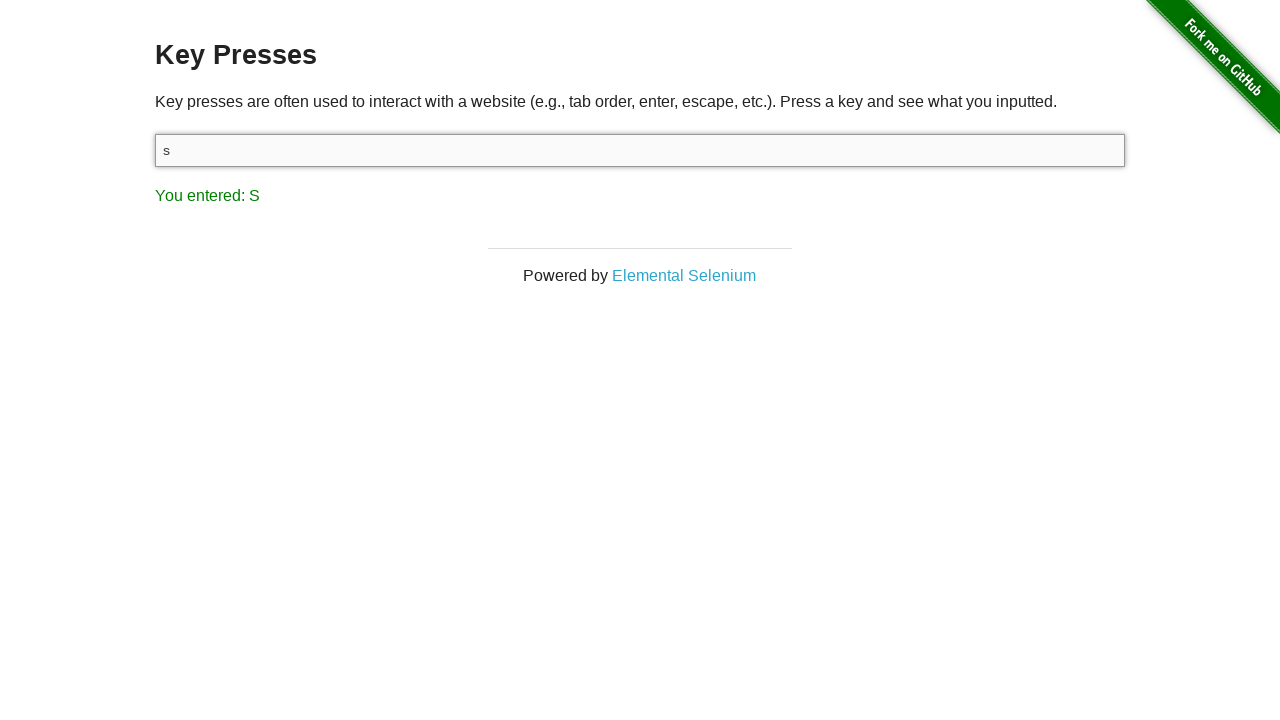

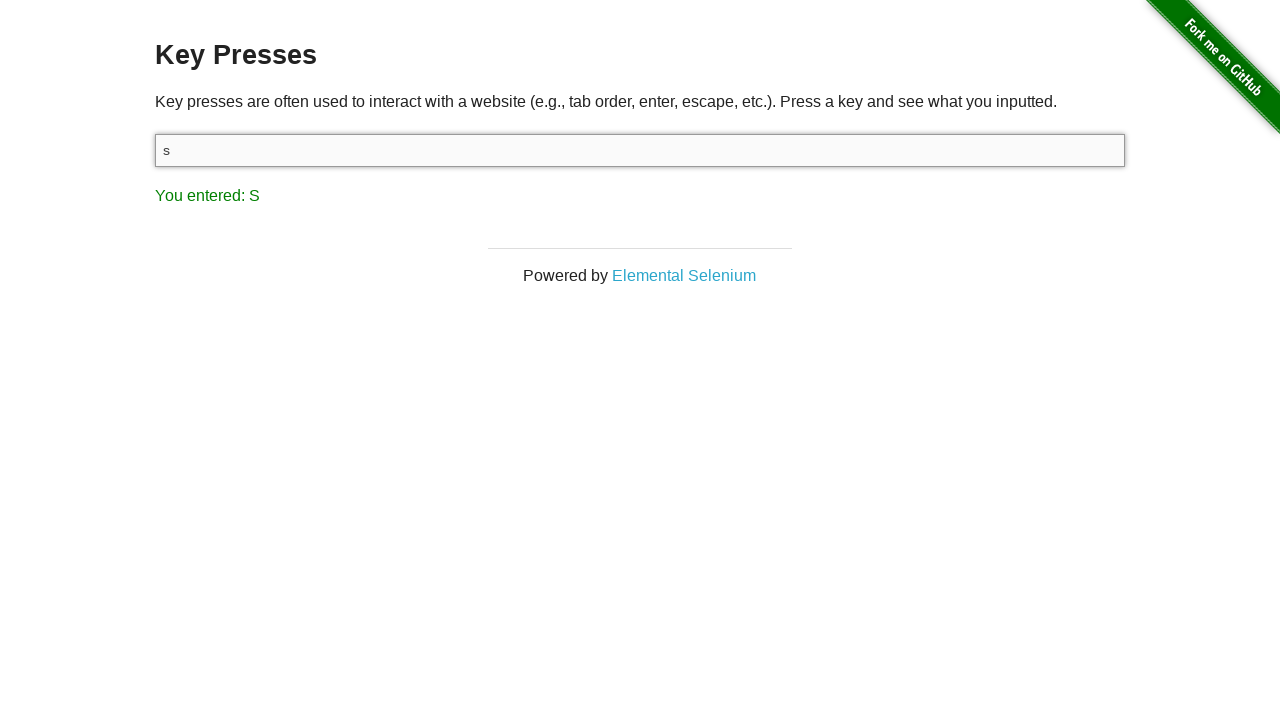